Tests autocomplete functionality by typing a country name and selecting from the dropdown suggestions

Starting URL: http://www.qaclickacademy.com/practice.php

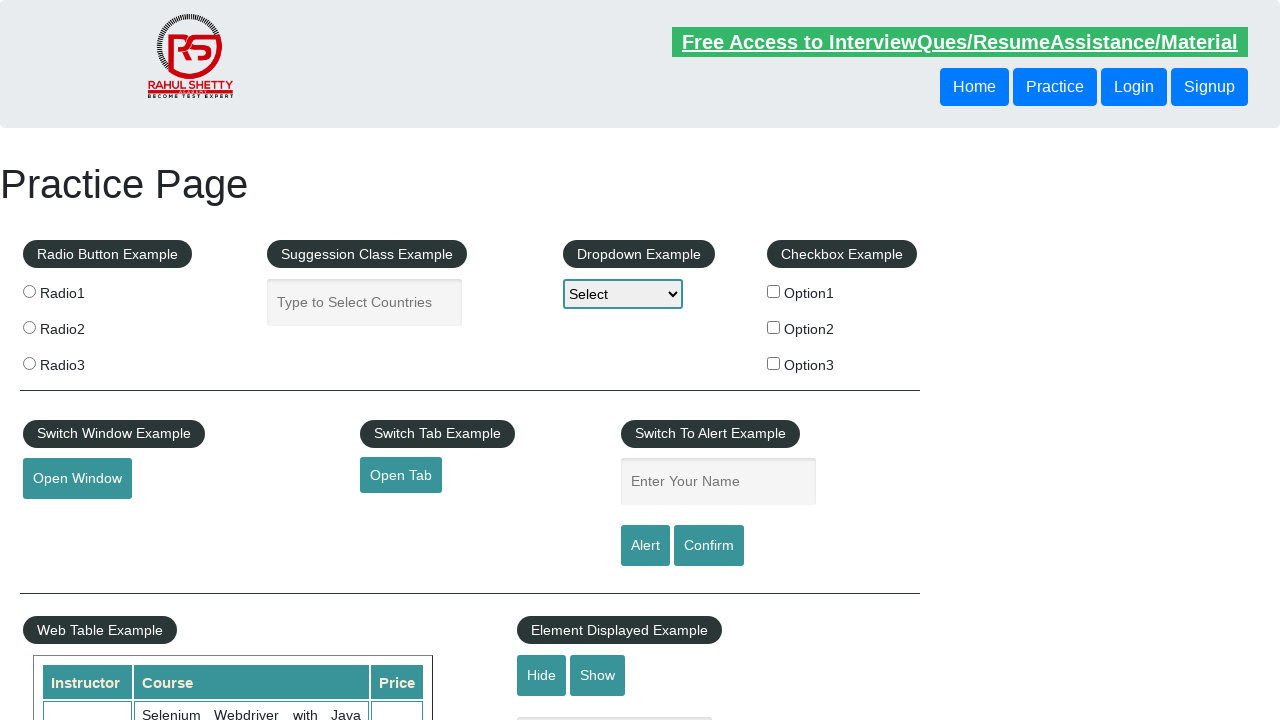

Typed 'United States' into autocomplete field on #autocomplete
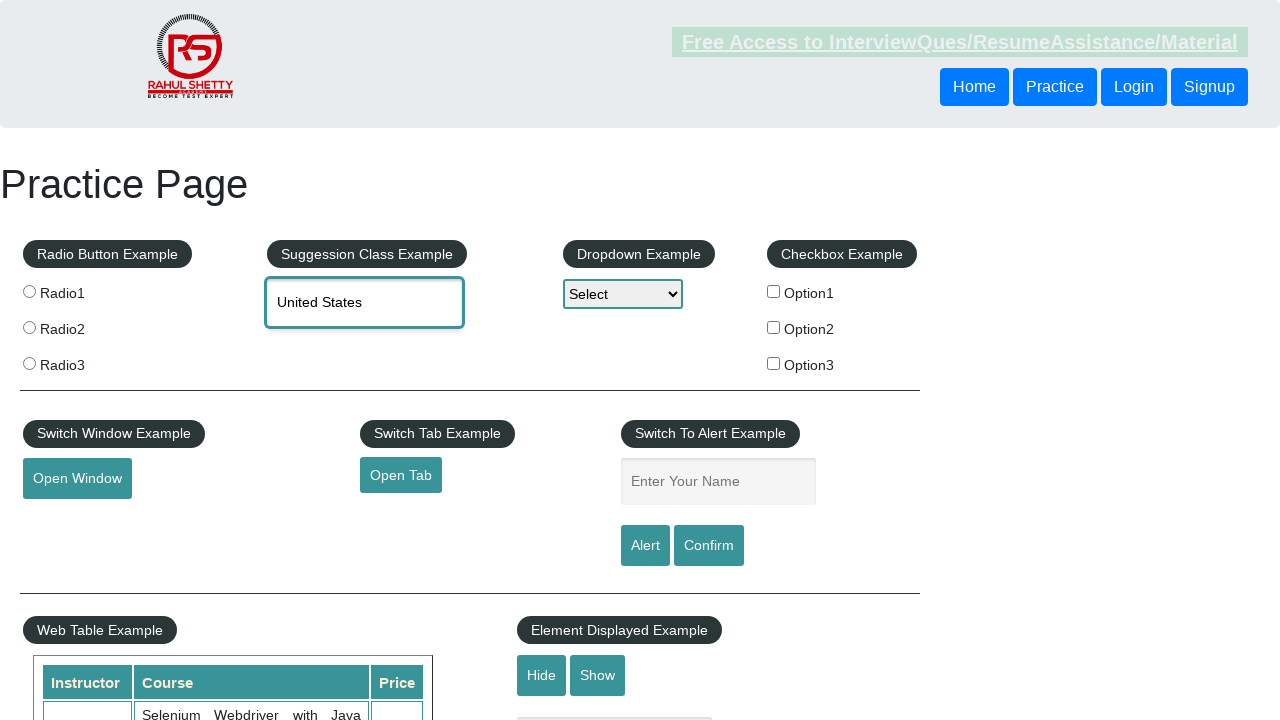

Autocomplete suggestions dropdown appeared
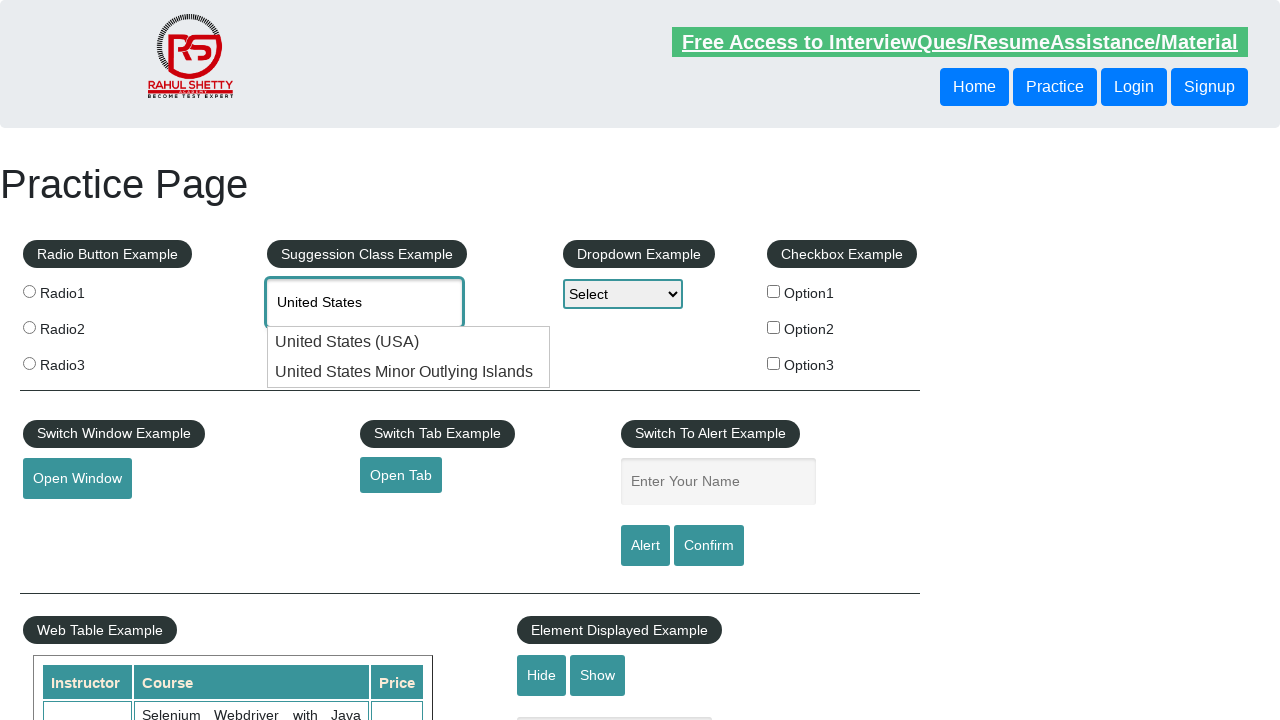

Selected 'United States Minor Outlying Islands' from dropdown at (409, 372) on li.ui-menu-item >> text=United States Minor Outlying Islands
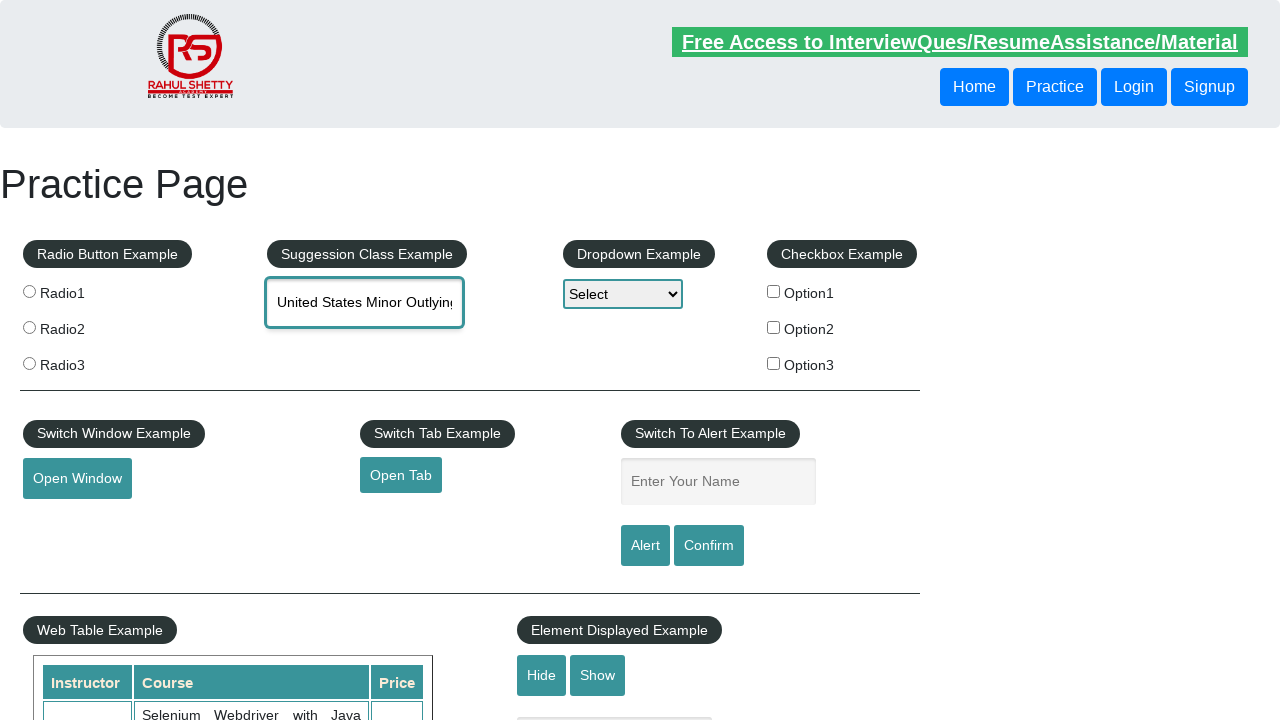

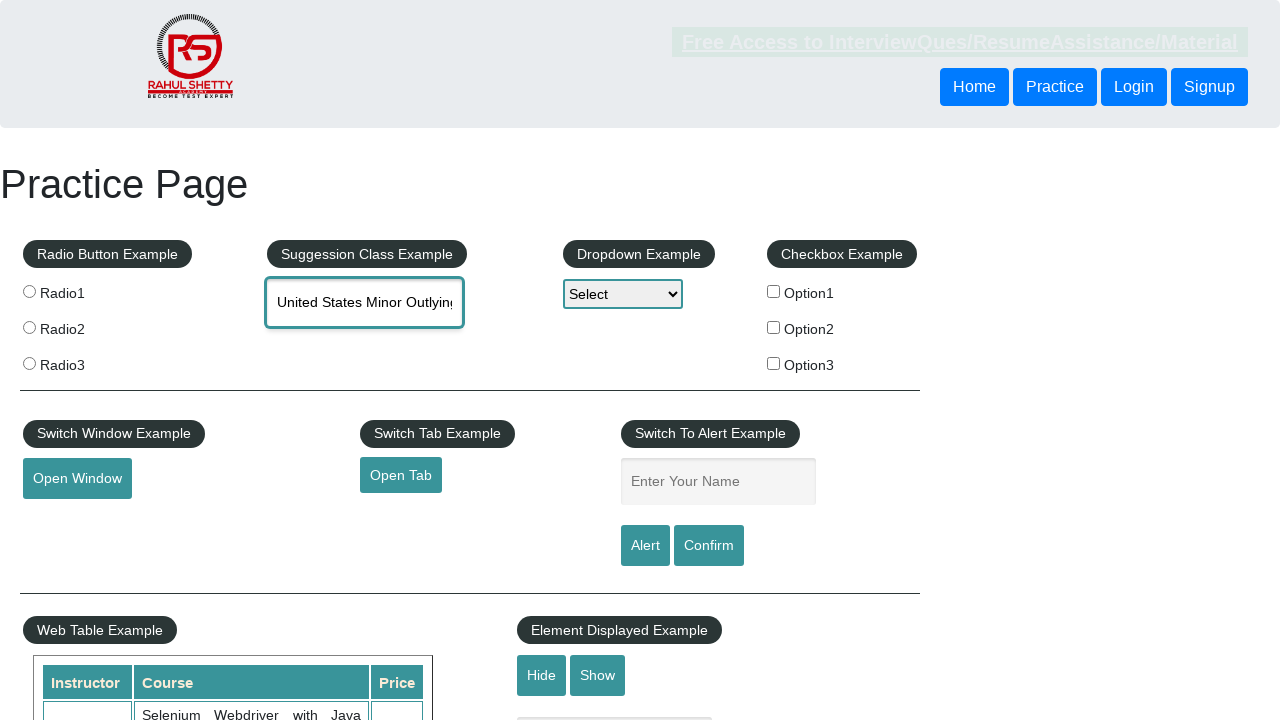